Tests JavaScript prompt alert functionality by clicking a button that triggers a prompt, entering text, and accepting the alert

Starting URL: https://demoqa.com/alerts

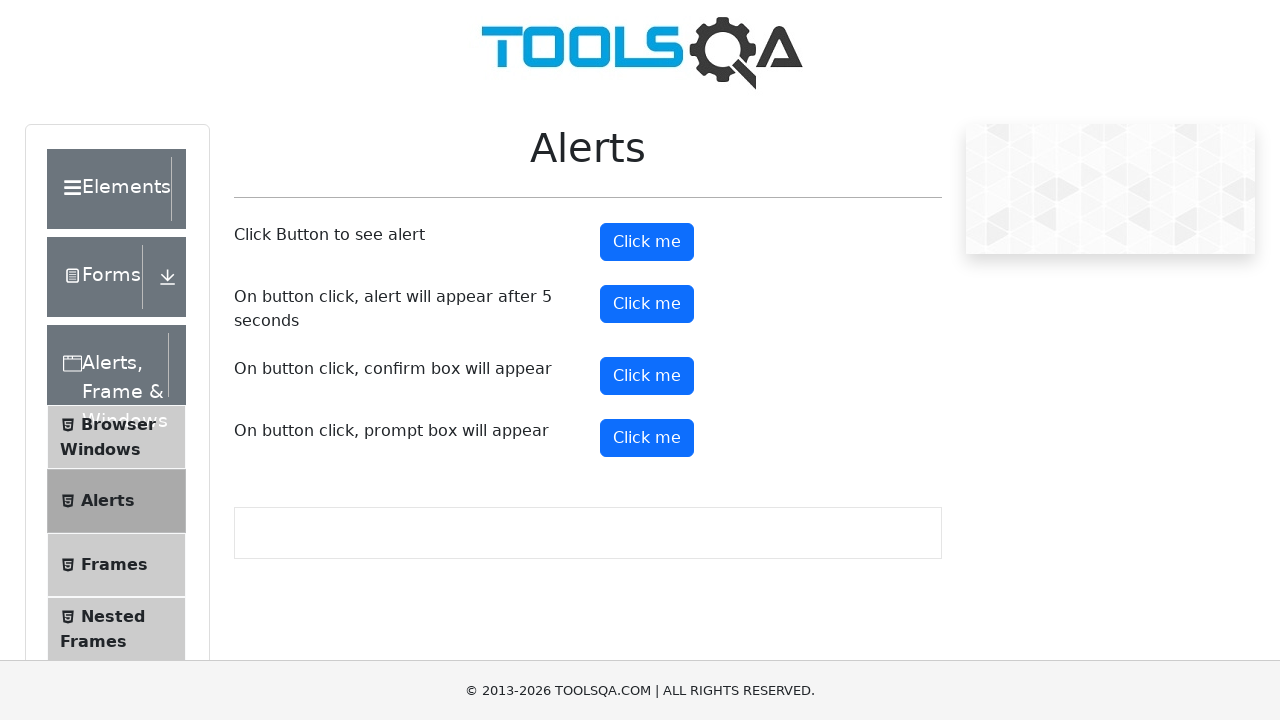

Set up dialog handler to accept prompt with text 'Bug'
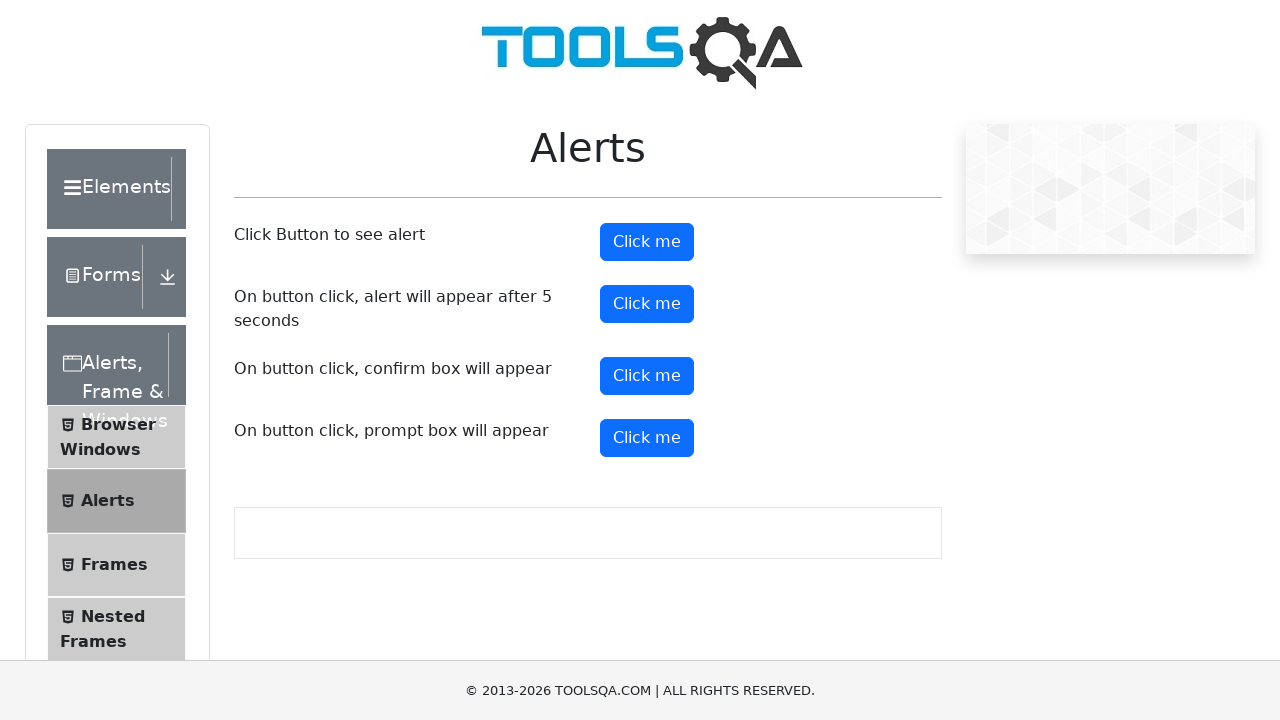

Clicked prompt button to trigger JavaScript alert at (647, 438) on #promtButton
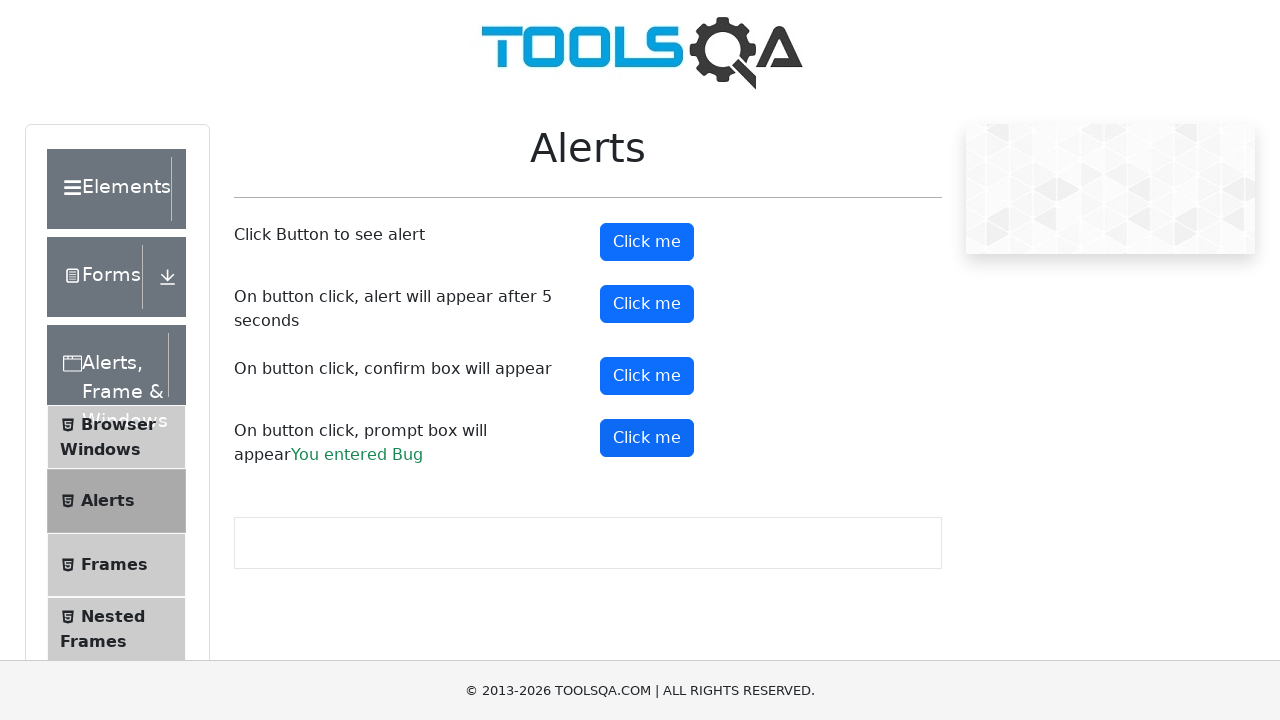

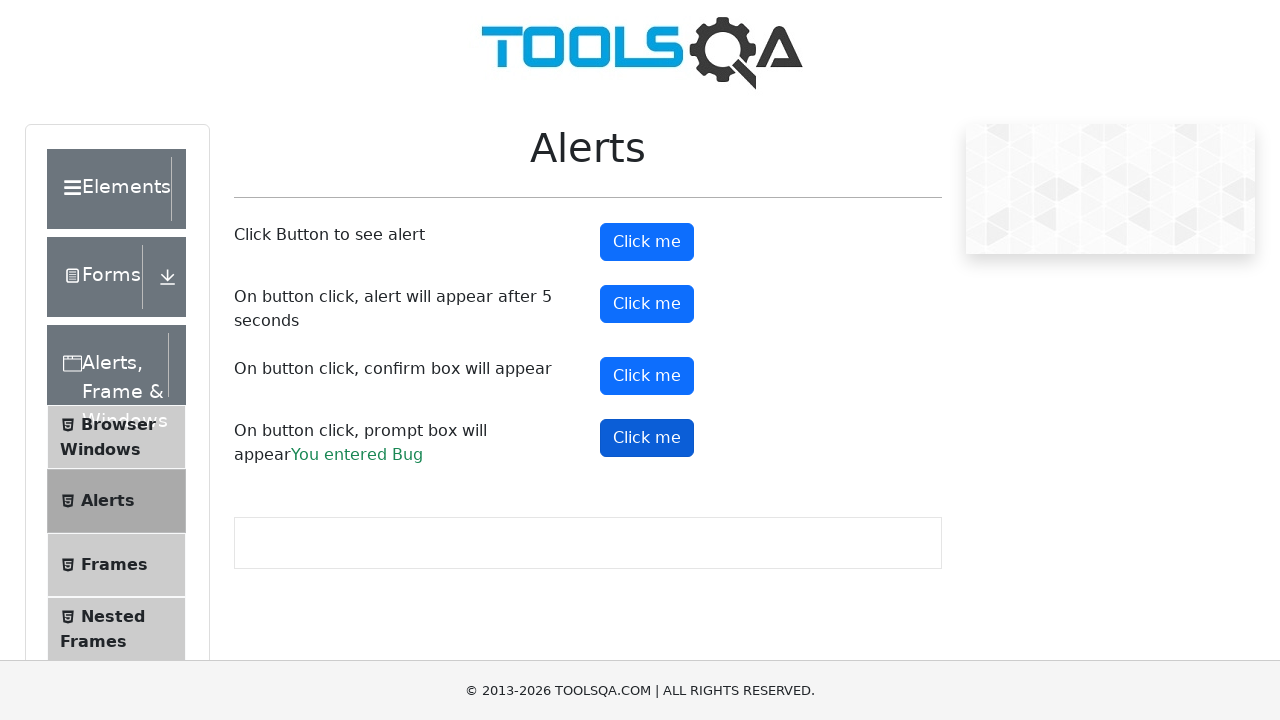